Tests unchecking a checkbox by navigating to the checkboxes page and unchecking the second checkbox

Starting URL: https://practice.cydeo.com/

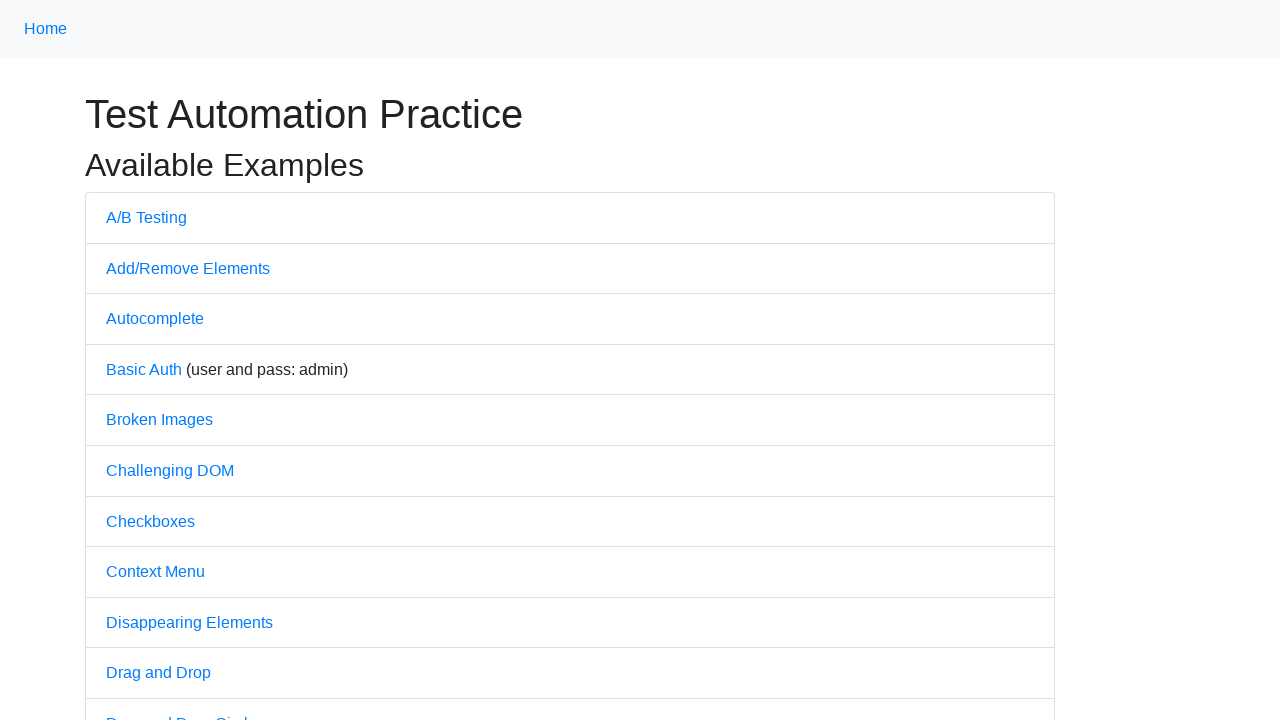

Clicked on Checkboxes link at (150, 521) on text='Checkboxes'
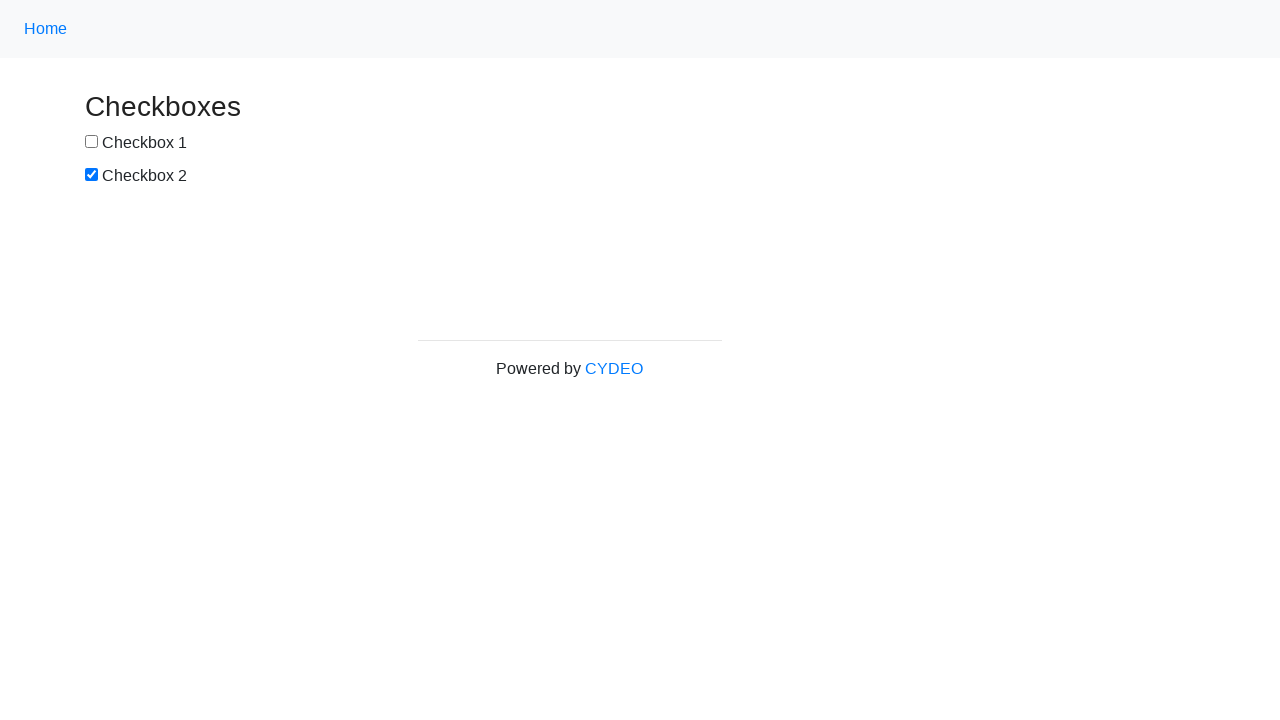

Unchecked the second checkbox at (92, 175) on #box2
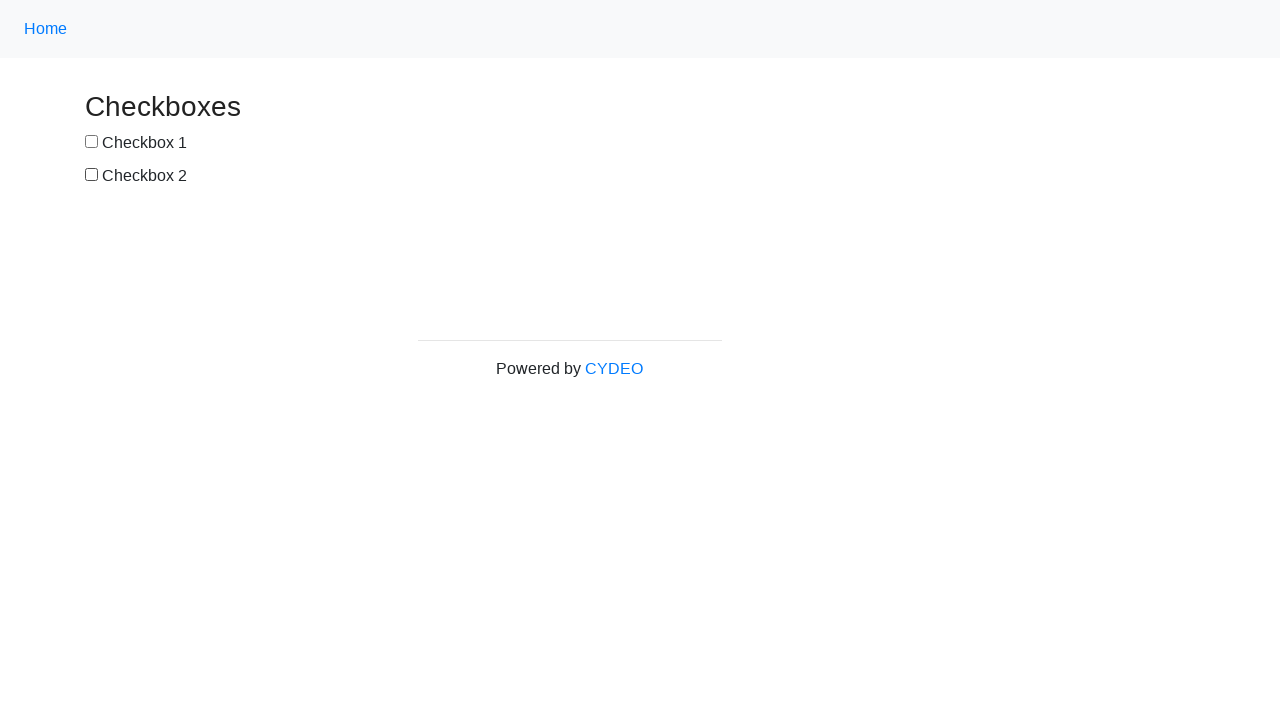

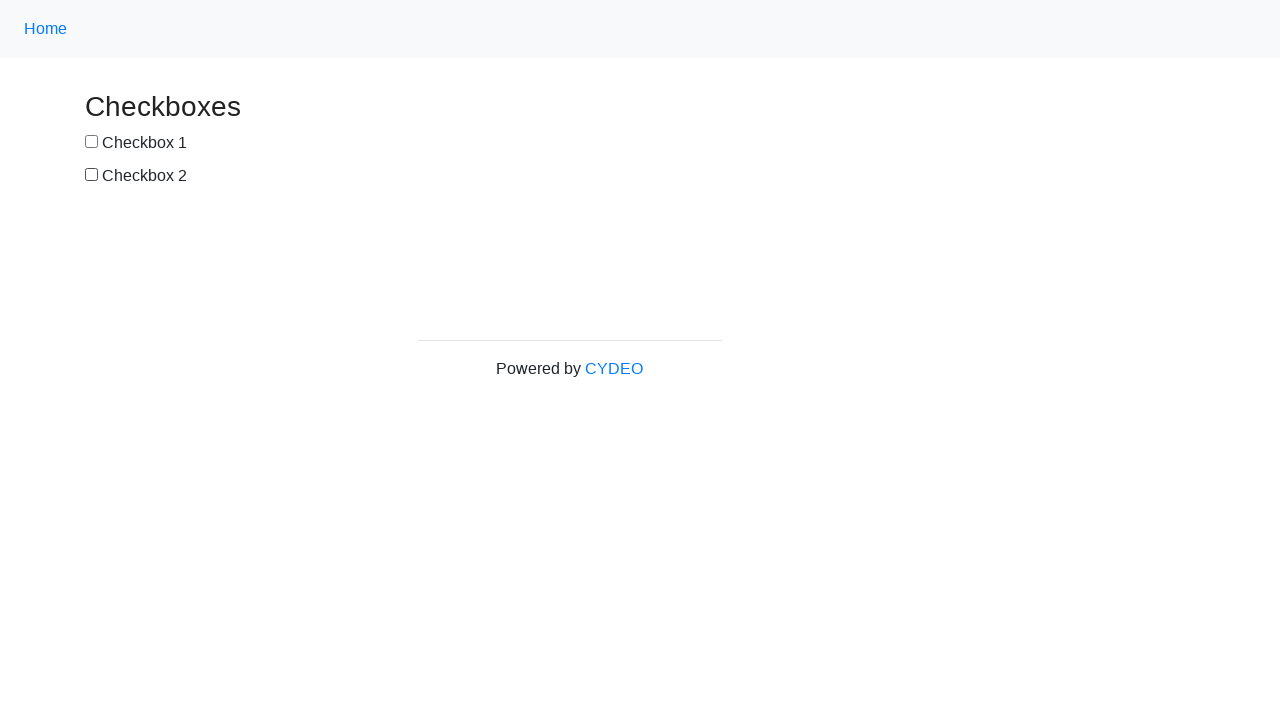